Tests select menu interaction by typing a value into a searchable select input field

Starting URL: https://demoqa.com/select-menu

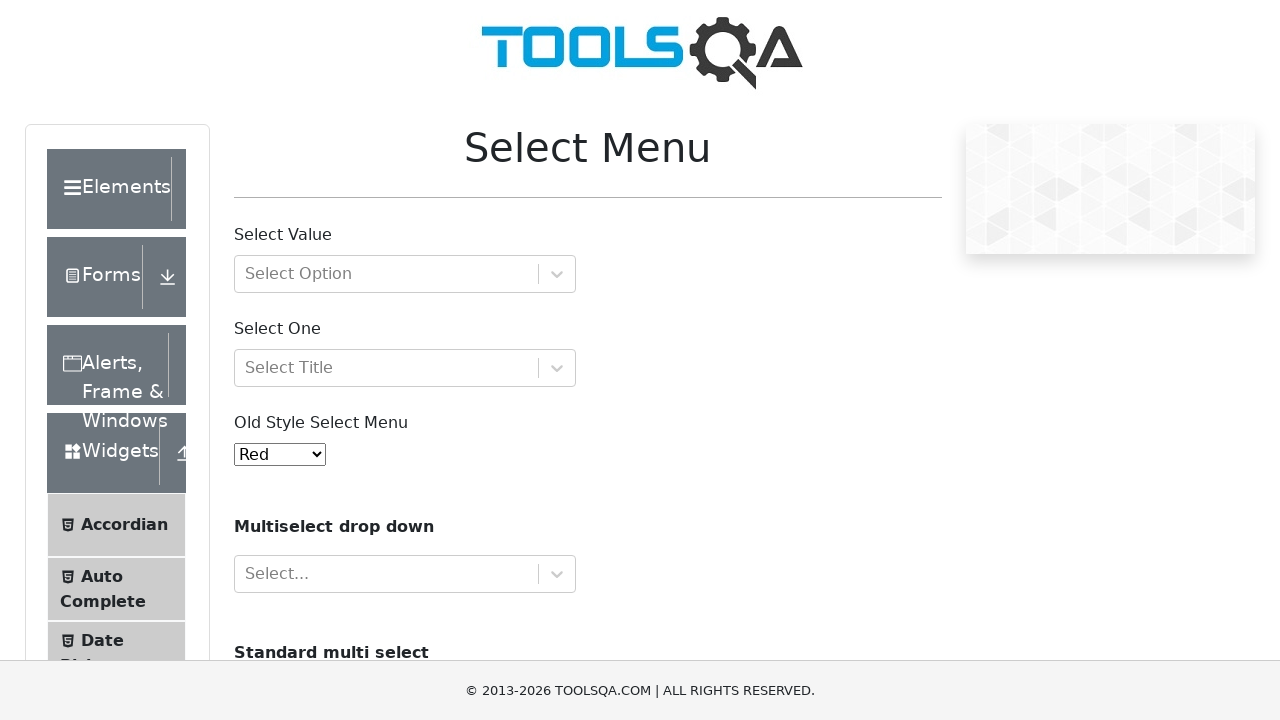

Filled searchable select input field with 'Ms.' on //div[@id="selectOne"]//input
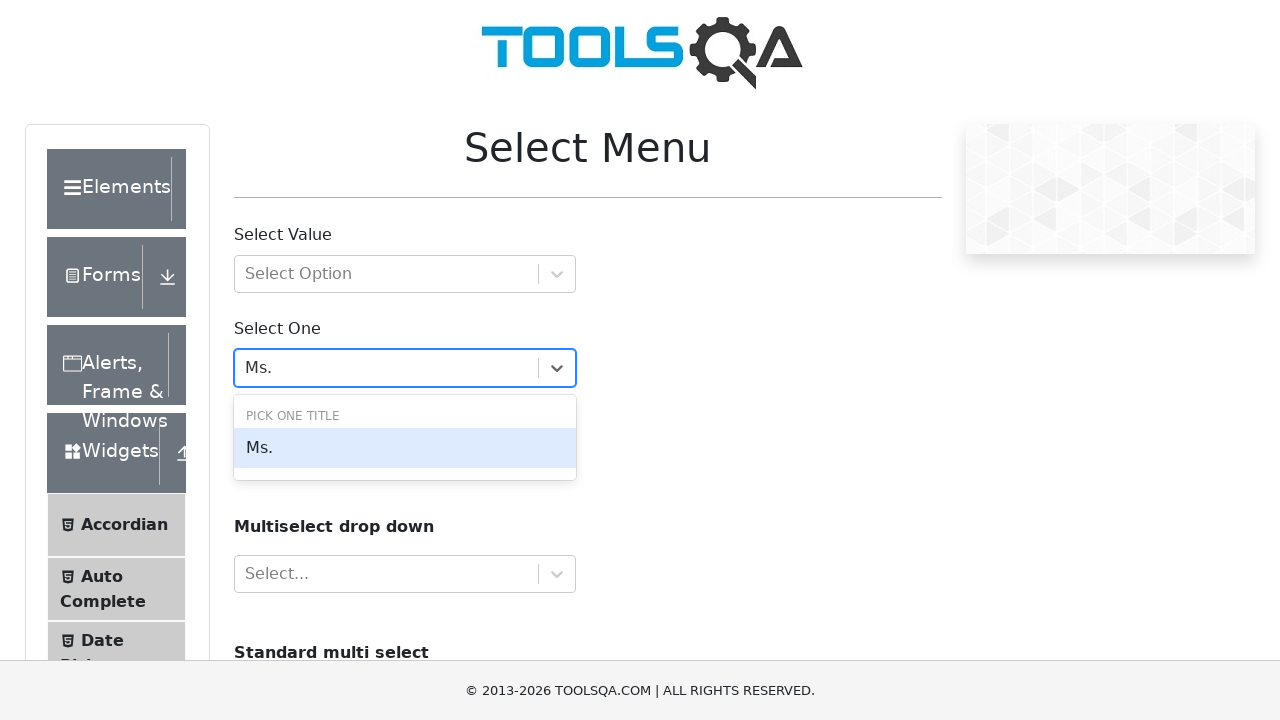

Pressed Enter to confirm the select menu selection on //div[@id="selectOne"]//input
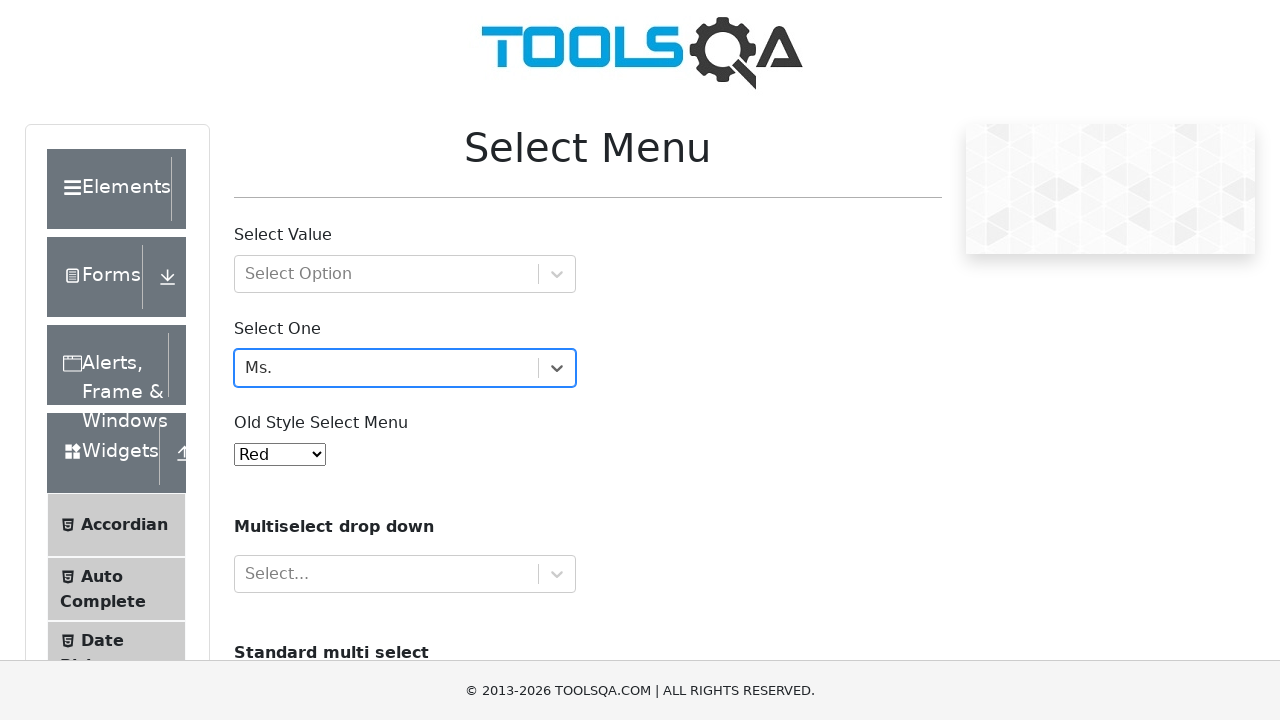

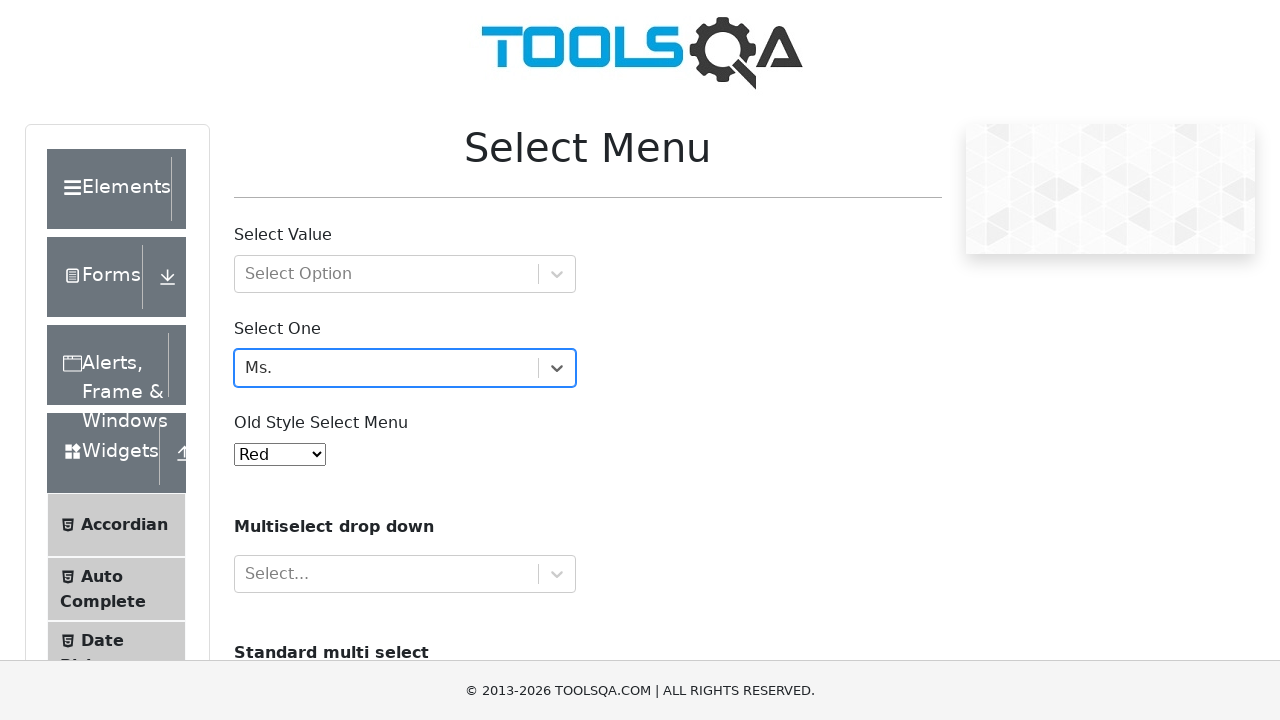